Scrolls down the homepage and verifies the content of three service sections below the banner including Custom Software Development, Hire Dedicated Remote Team, and IT Consultants sections

Starting URL: https://www.benthonlabs.com/

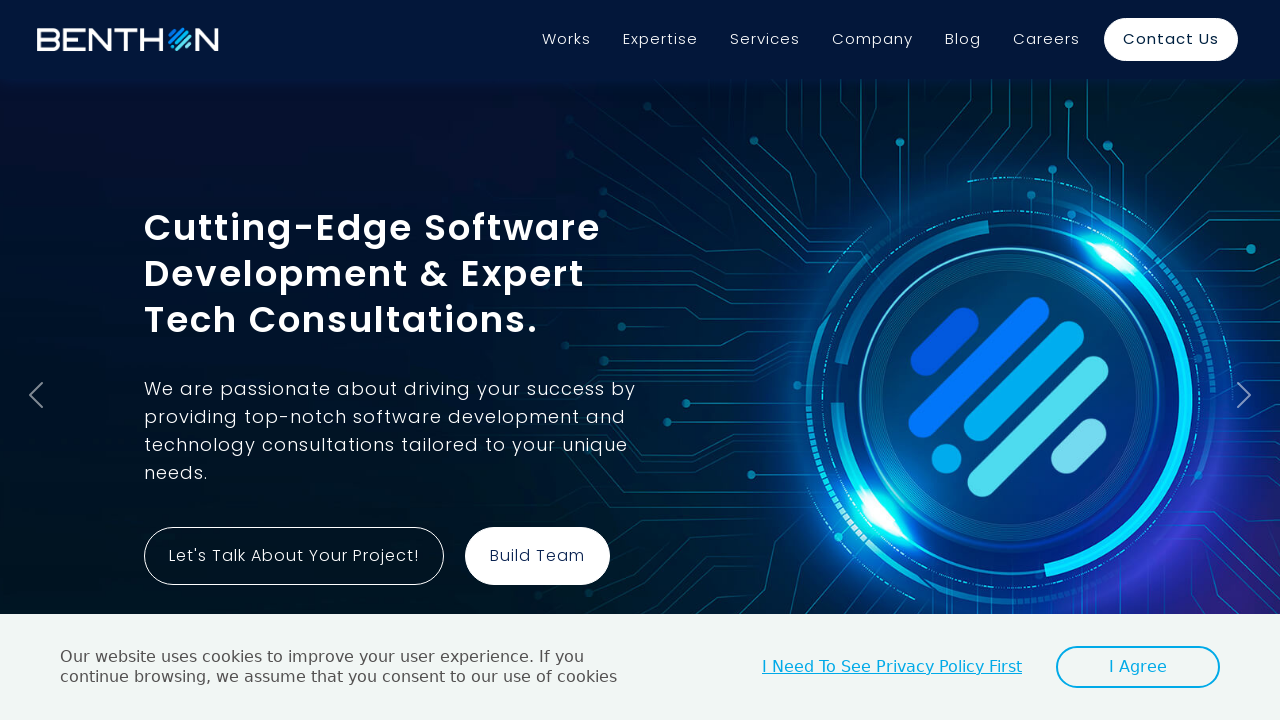

Scrolled down 500px to reveal service sections
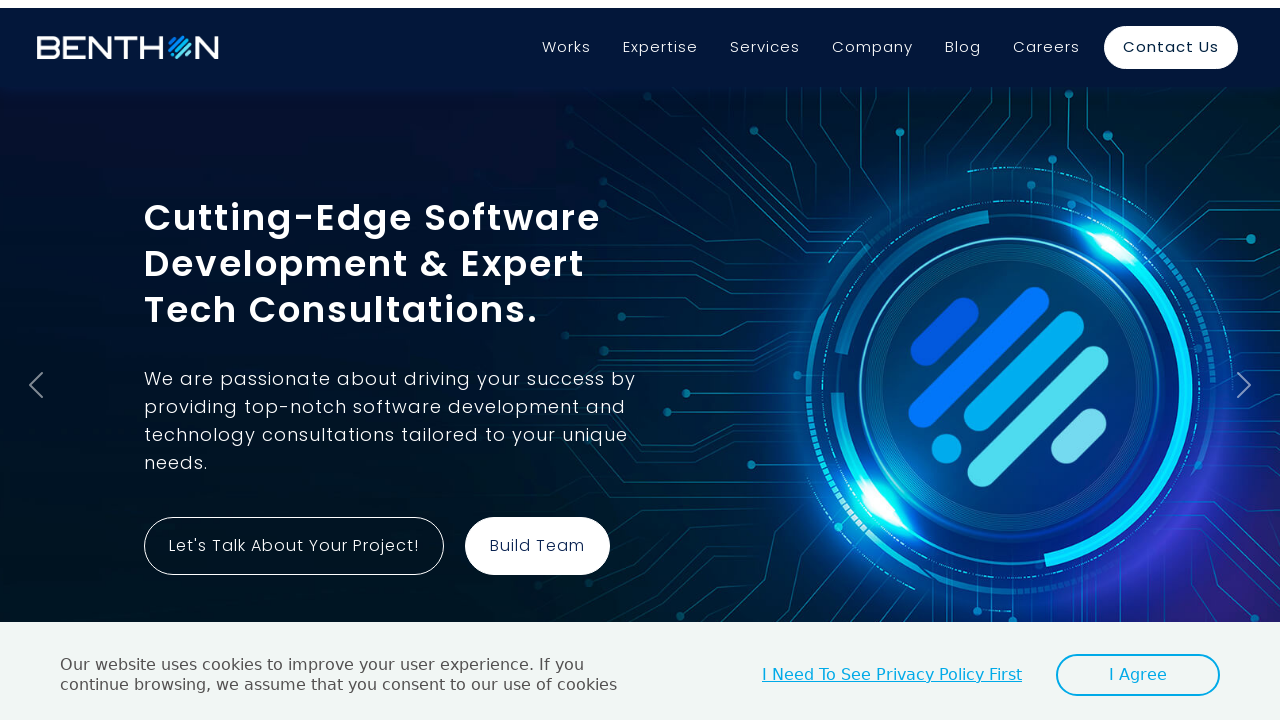

Located Custom Software Development heading
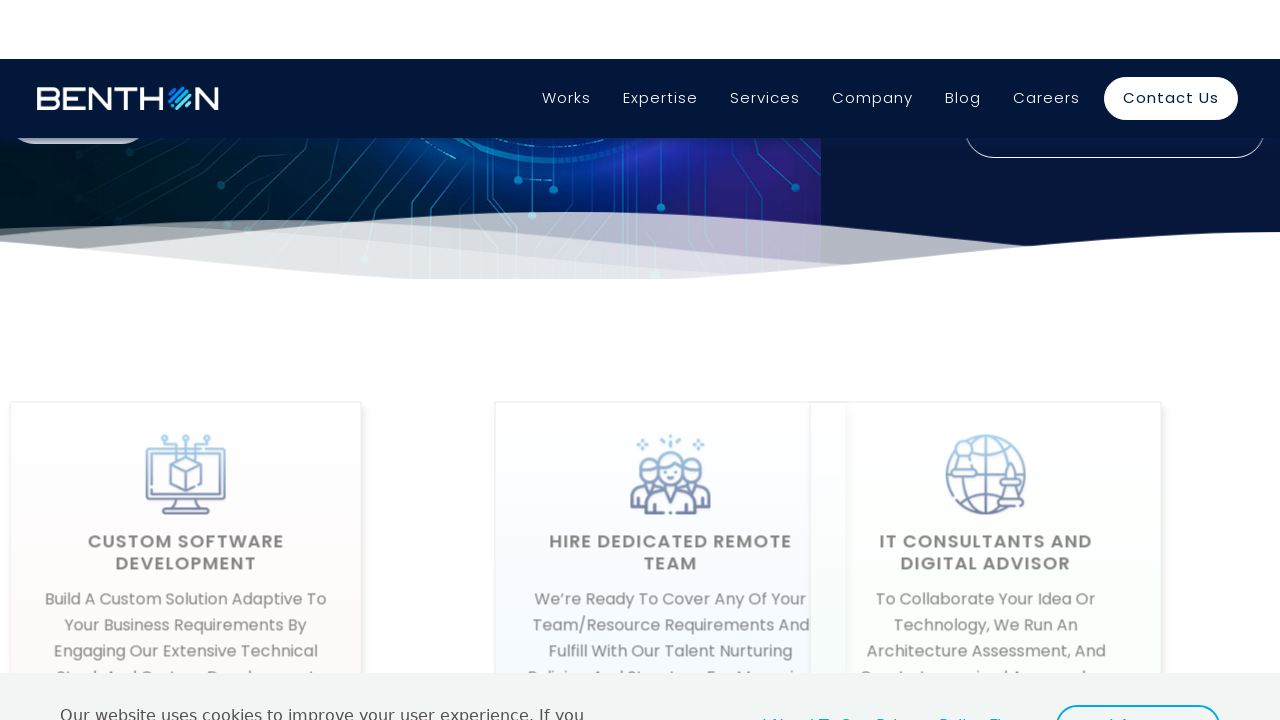

Custom Software Development heading became visible
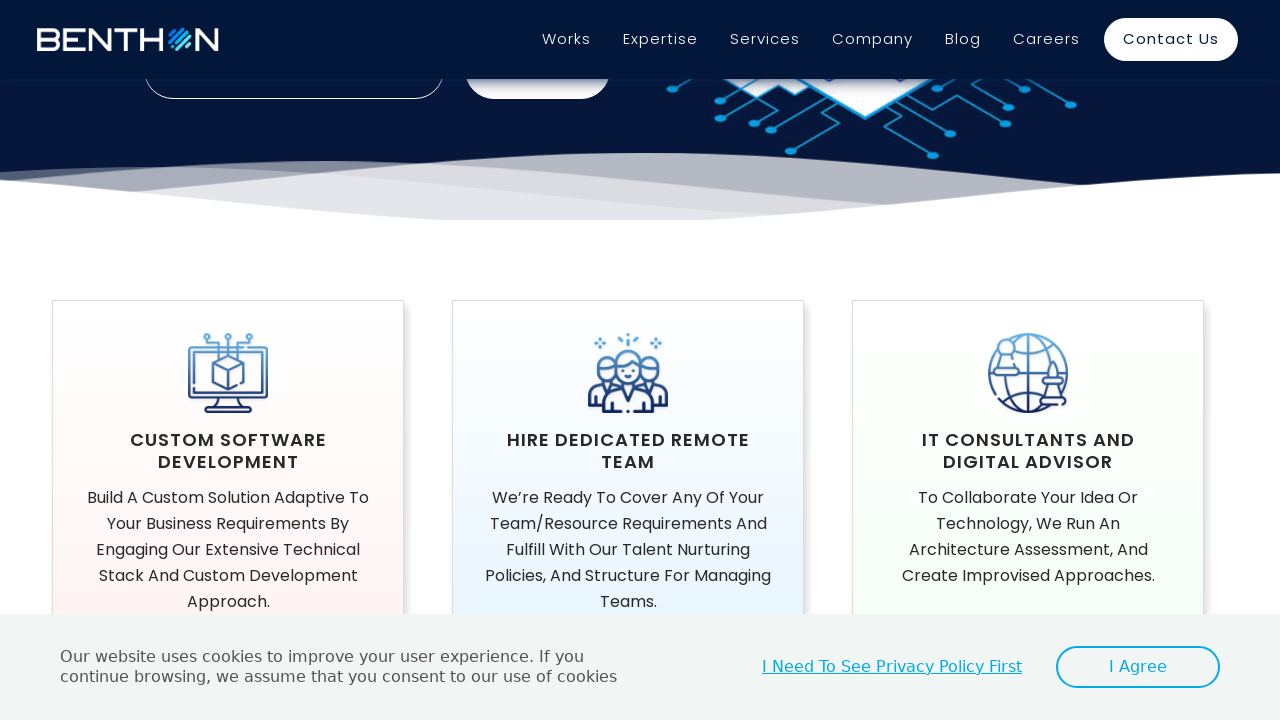

Verified Custom Software Development heading text is correct
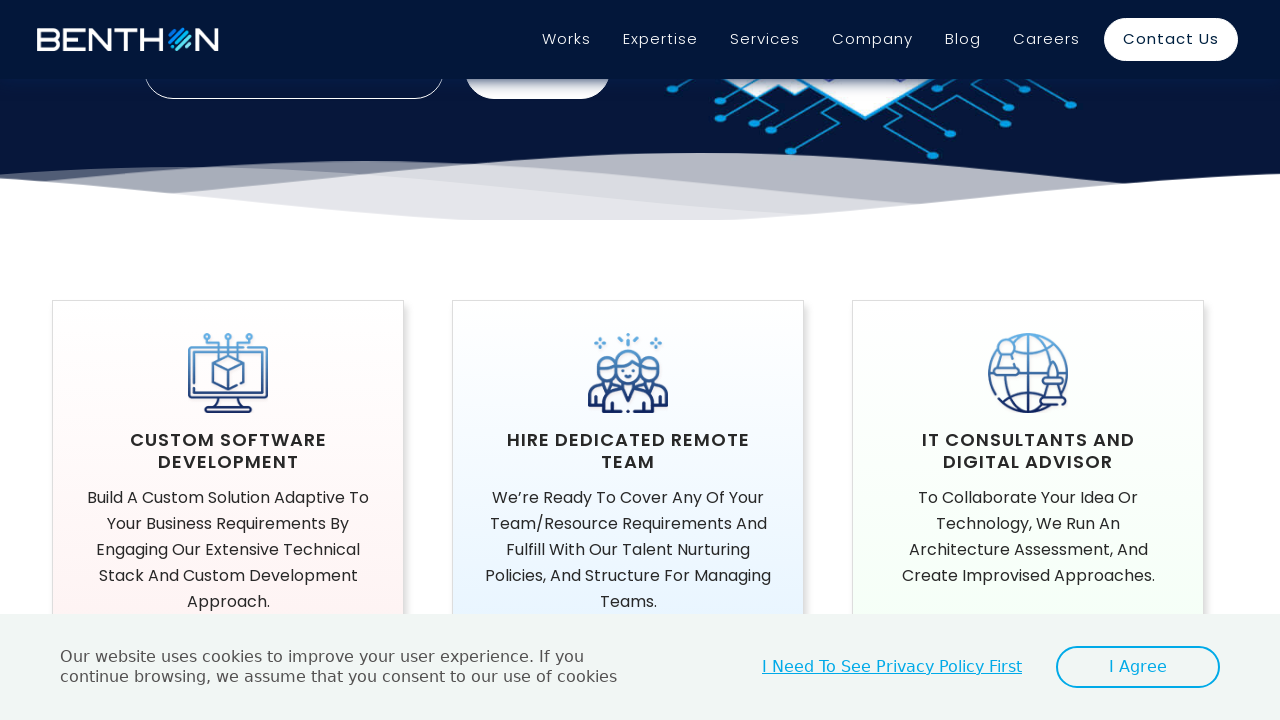

Located paragraph text under Custom Software Development section
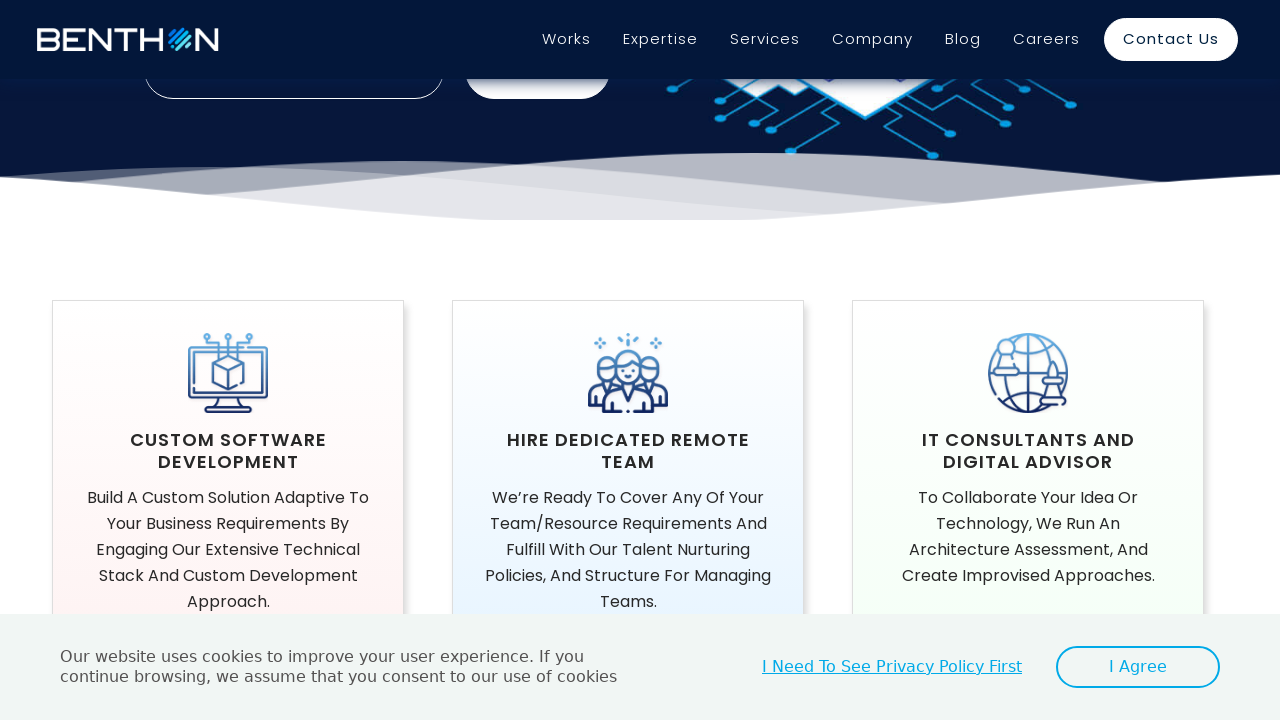

Verified Custom Software Development paragraph content is correct
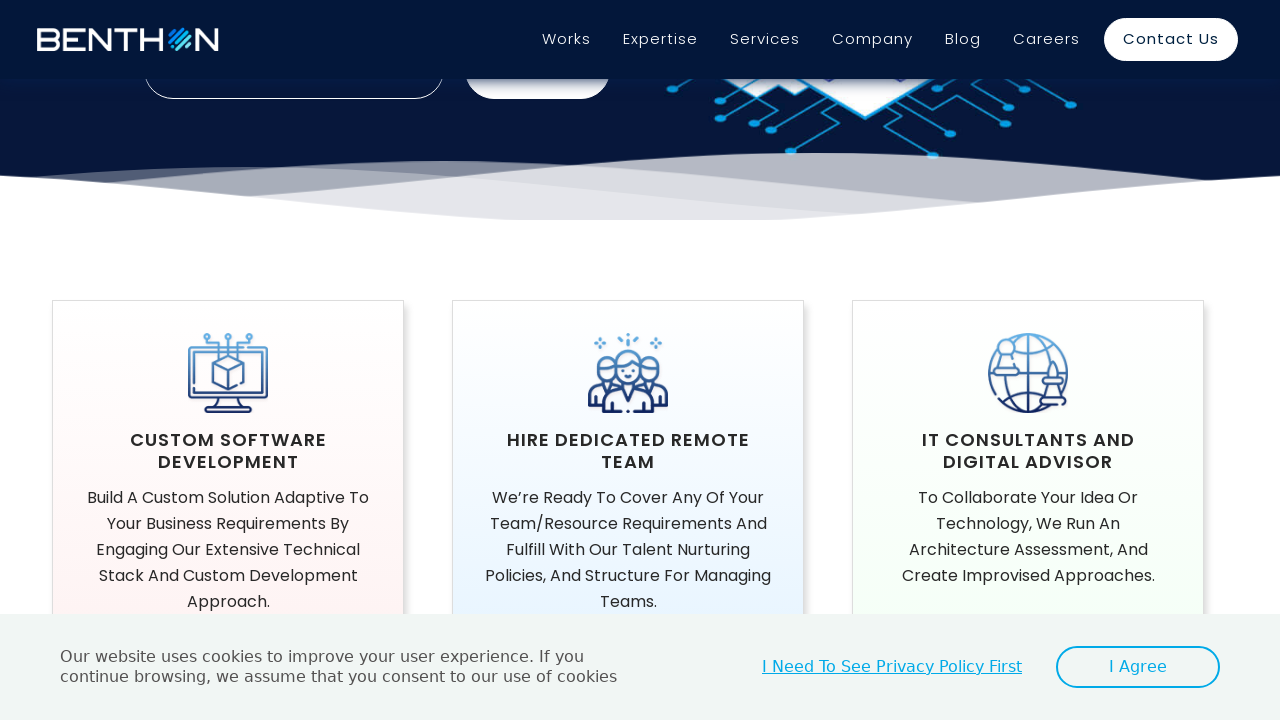

Located Hire Dedicated Remote Team heading
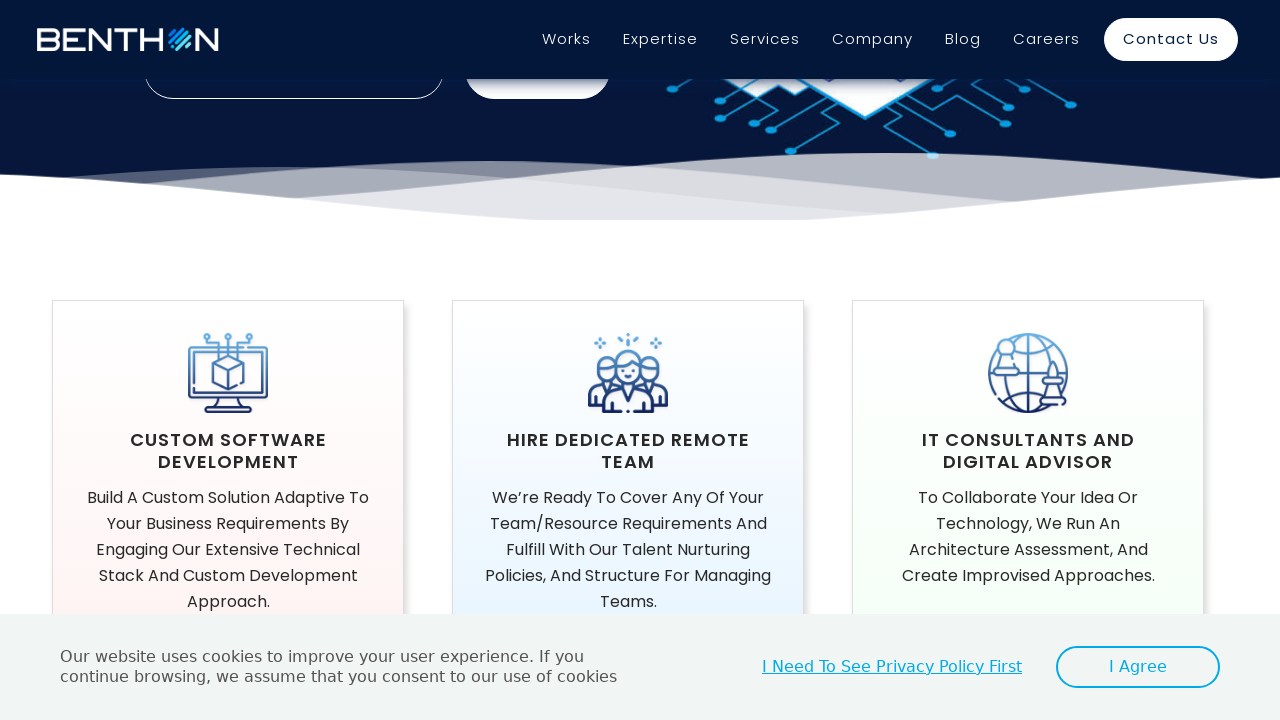

Verified Hire Dedicated Remote Team heading text is correct
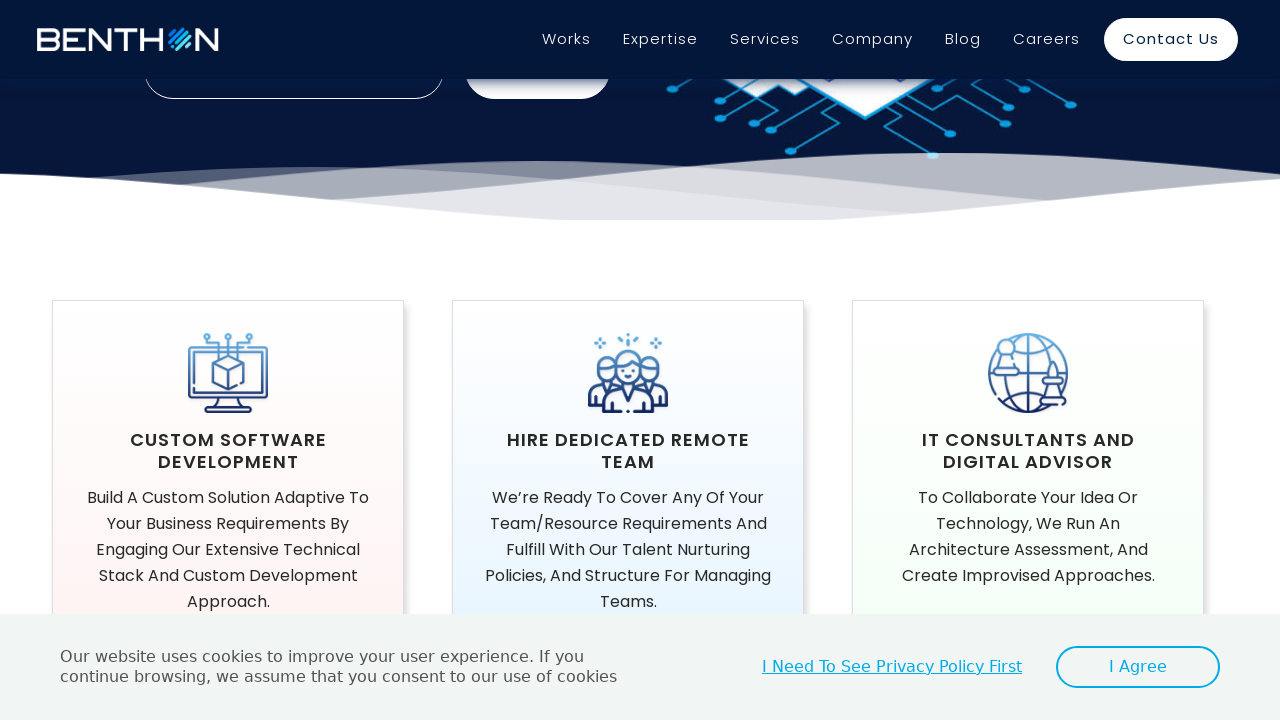

Located IT Consultants and Digital Advisor heading
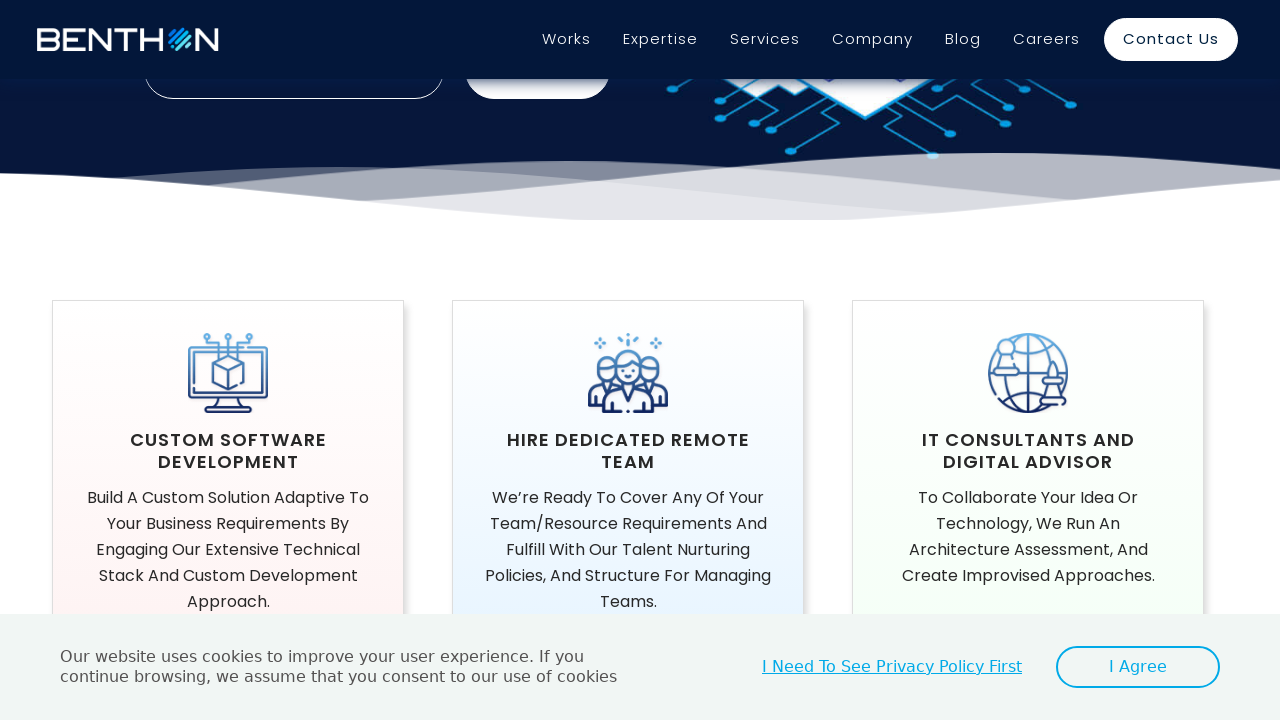

Verified IT Consultants and Digital Advisor heading text is correct
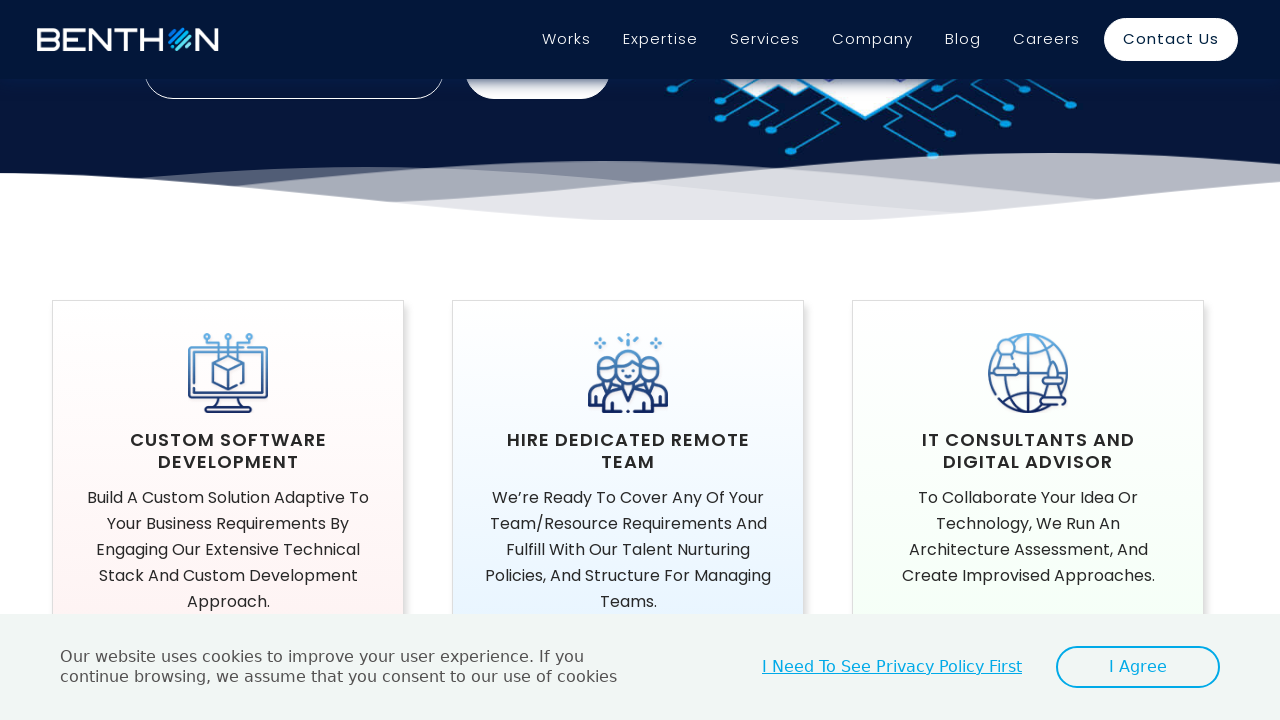

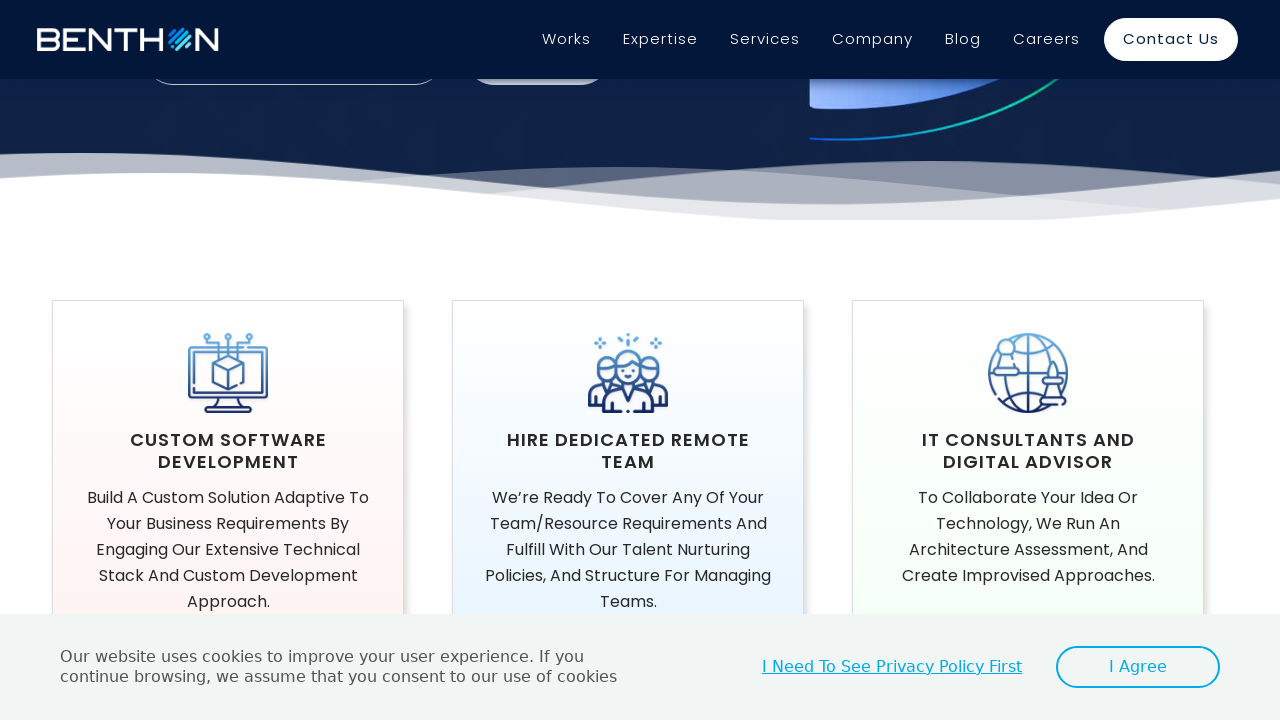